Closes an entry advertisement modal popup

Starting URL: https://the-internet.herokuapp.com/entry_ad

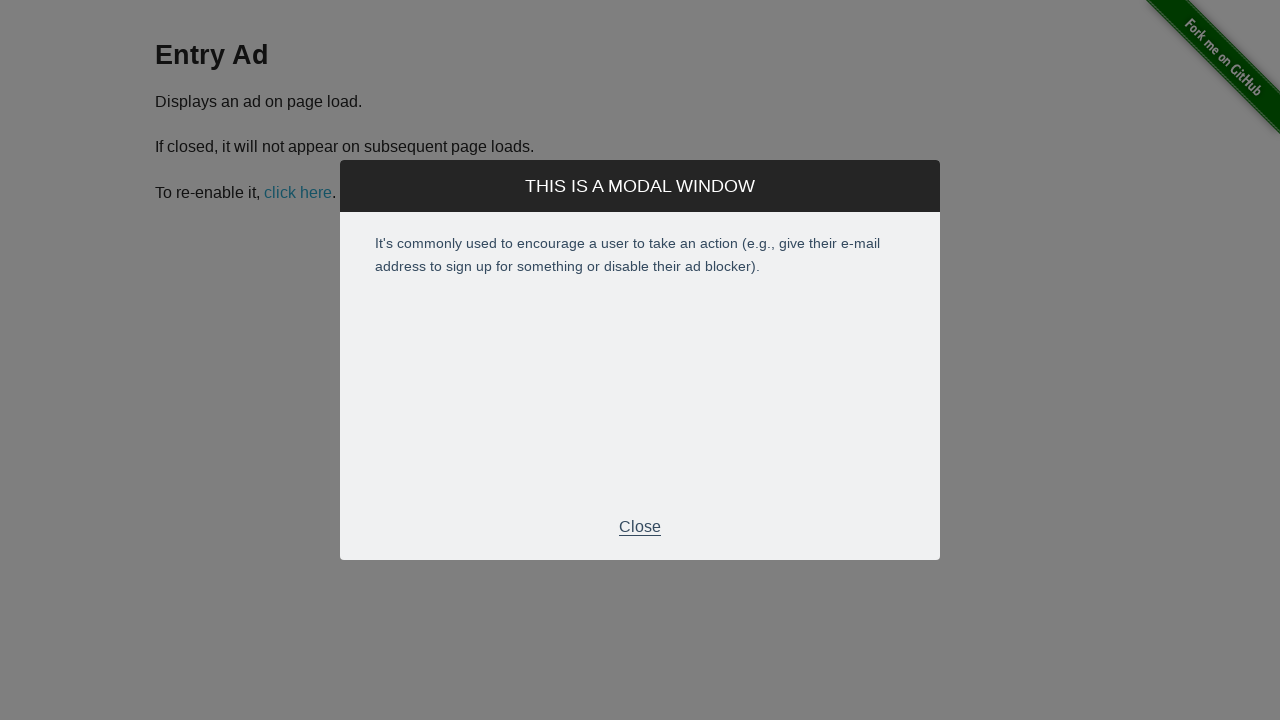

Clicked the Close button on the entry advertisement modal at (640, 527) on xpath=//div[@class='modal']//p[text()='Close']
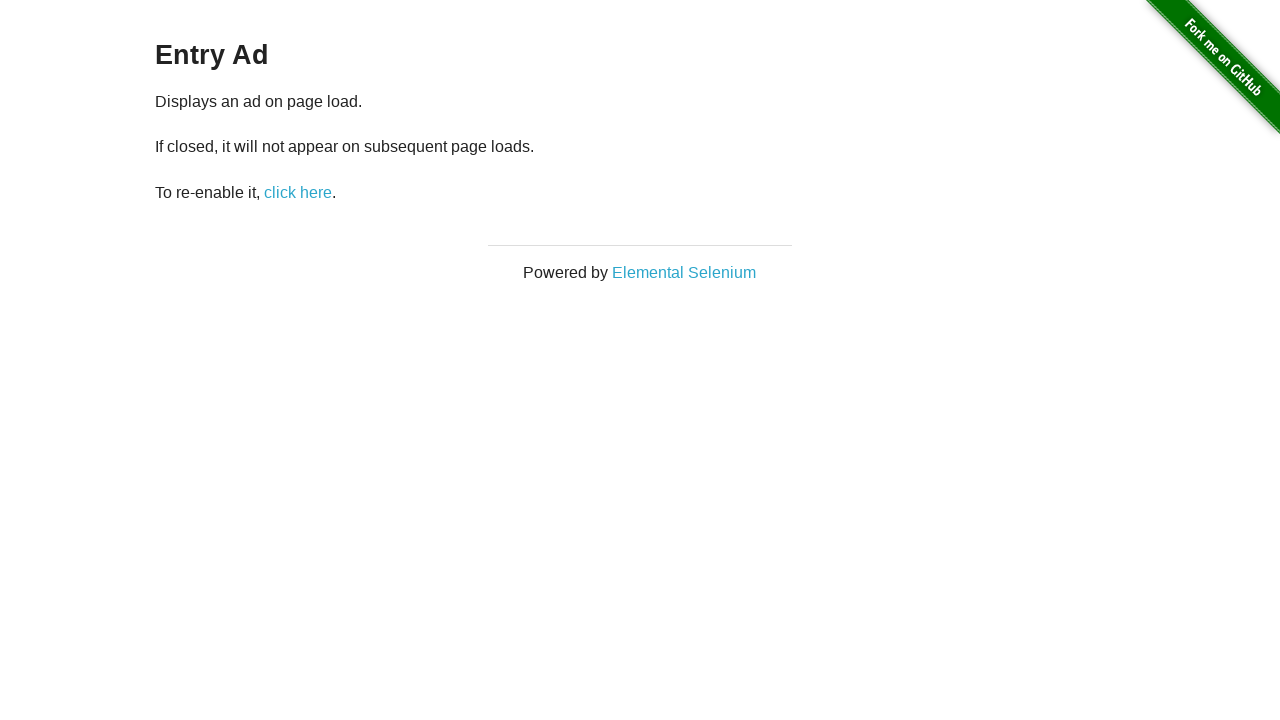

Entry advertisement modal has been closed and disappeared
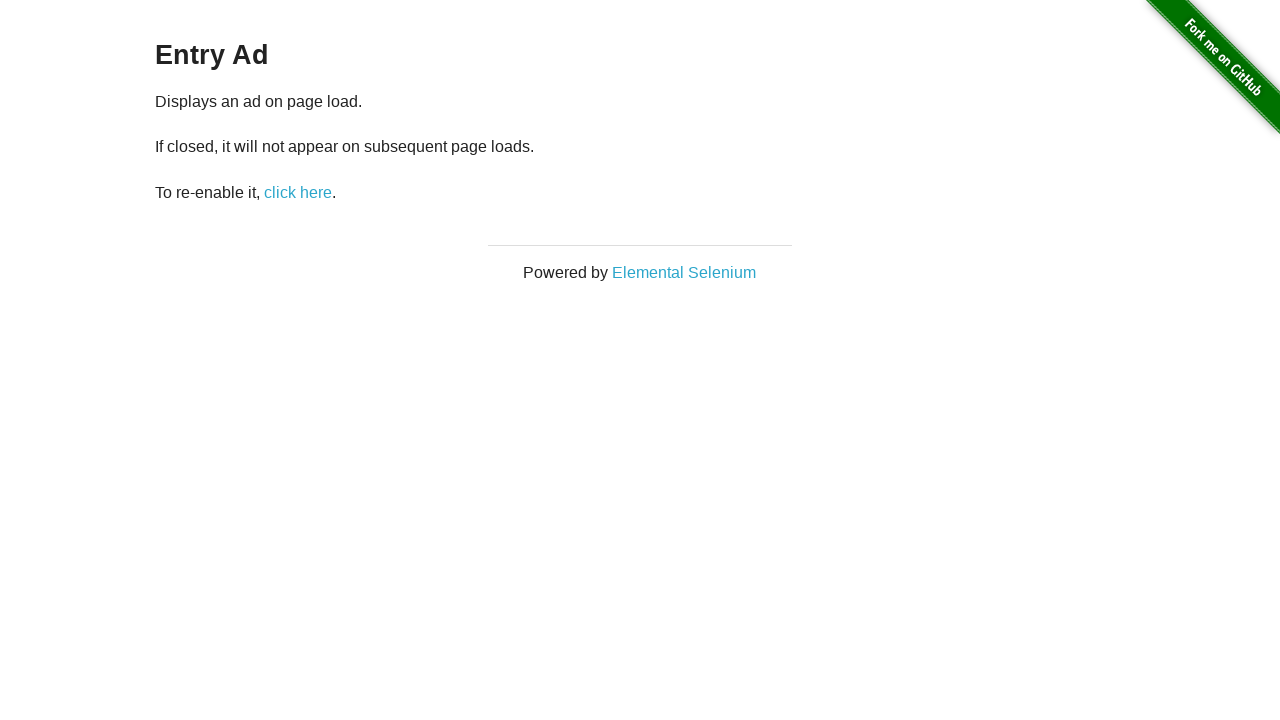

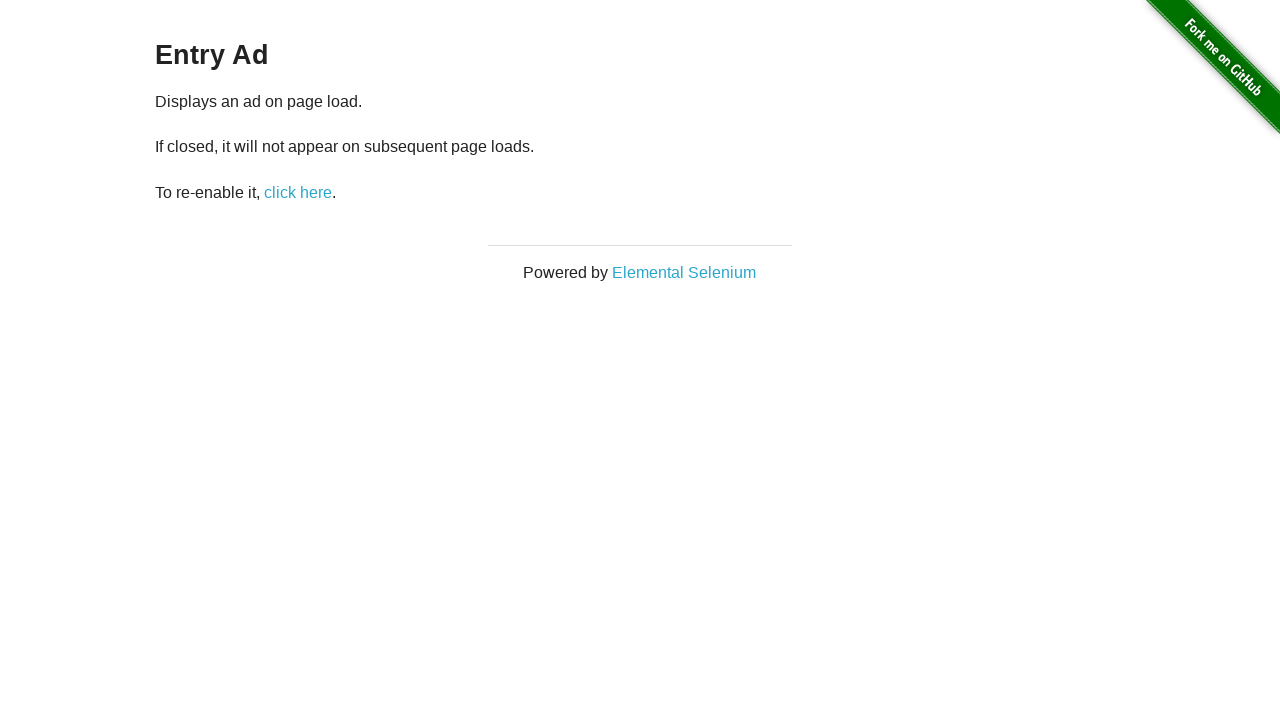